Tests window switching functionality by opening a new tab, switching to it, verifying content, then returning to the original window

Starting URL: https://formy-project.herokuapp.com/switch-window

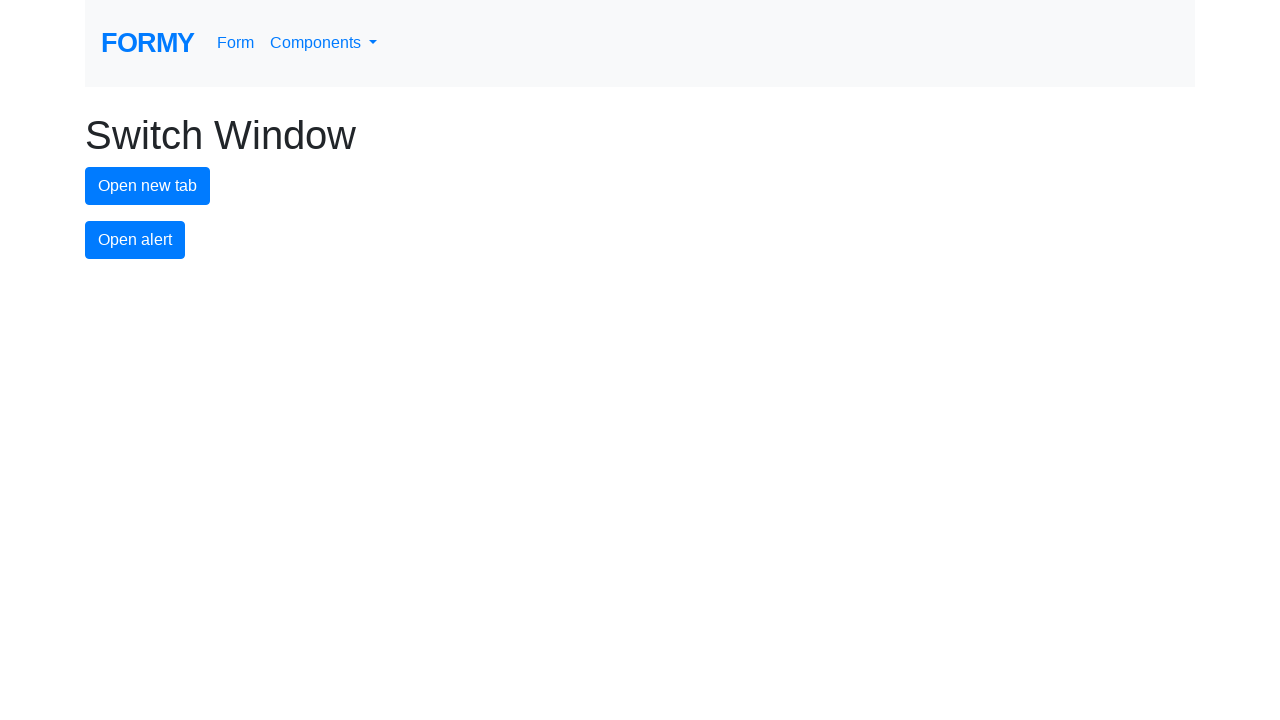

Clicked button to open new tab at (148, 186) on button#new-tab-button
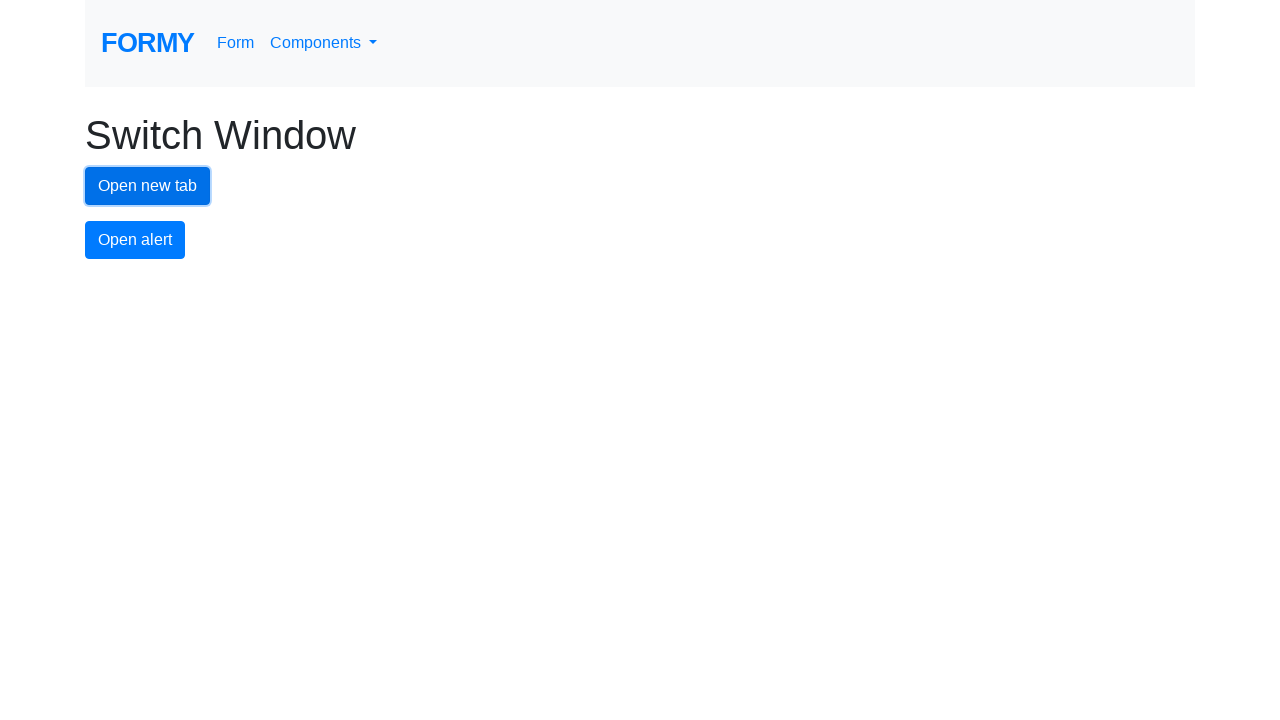

Retrieved all open pages/tabs from context
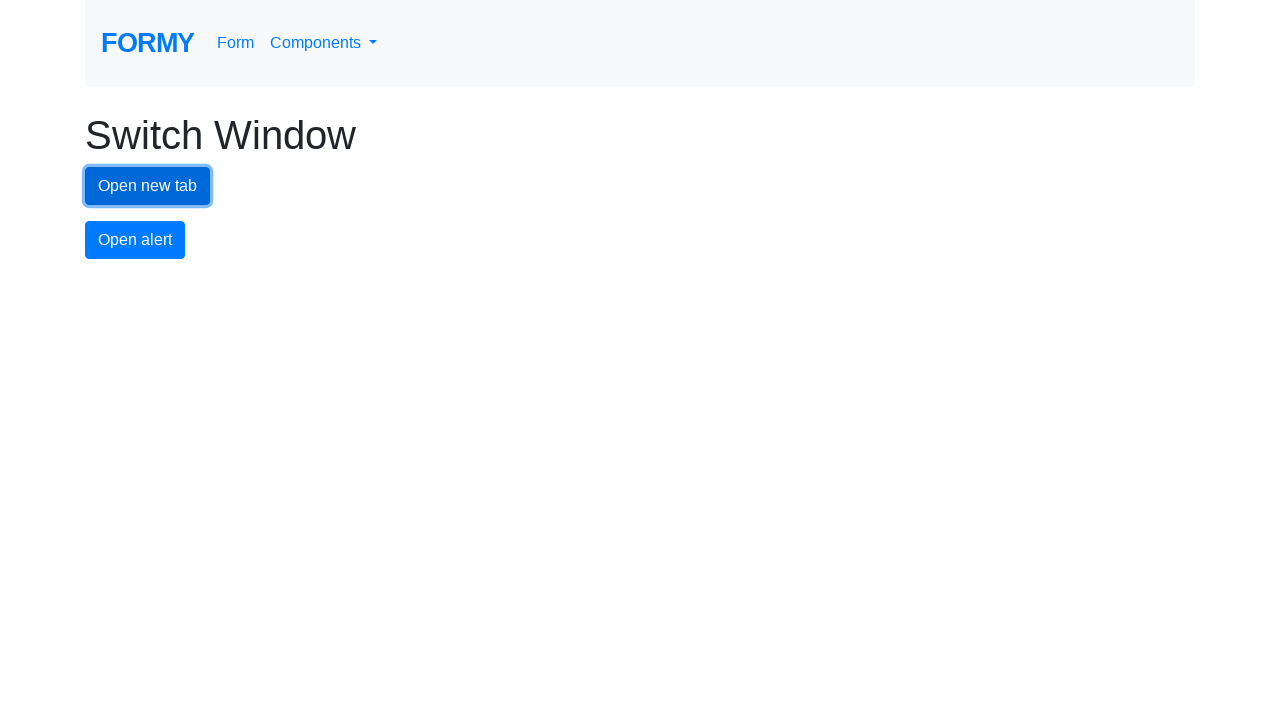

Switched to the new tab (last in list)
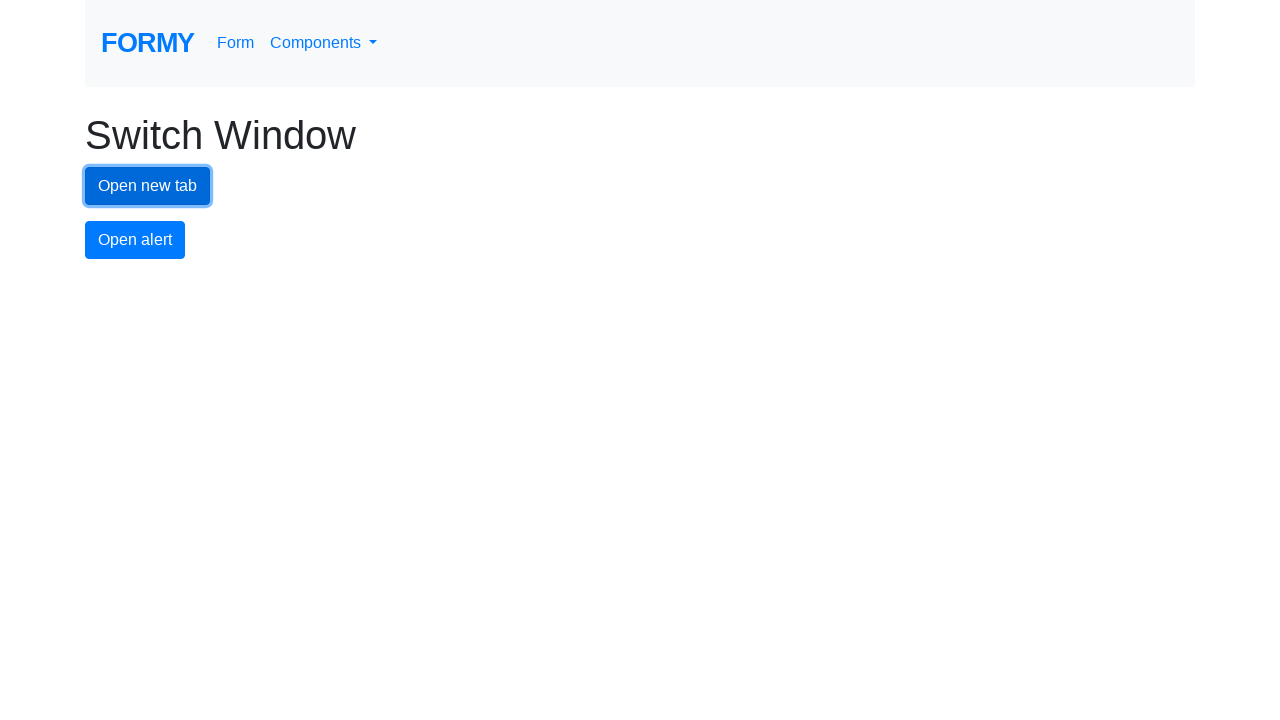

Waited for 'Welcome to Formy' heading to load in new tab
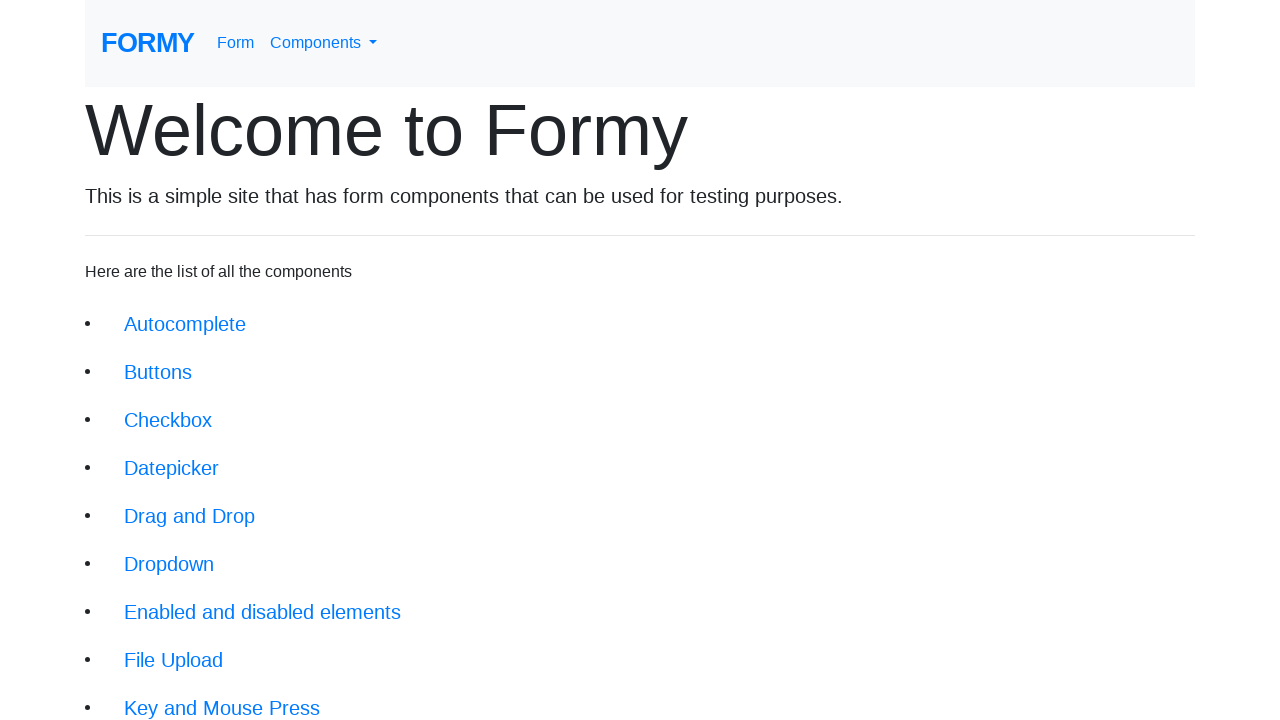

Retrieved heading text from new tab: 'Welcome to Formy'
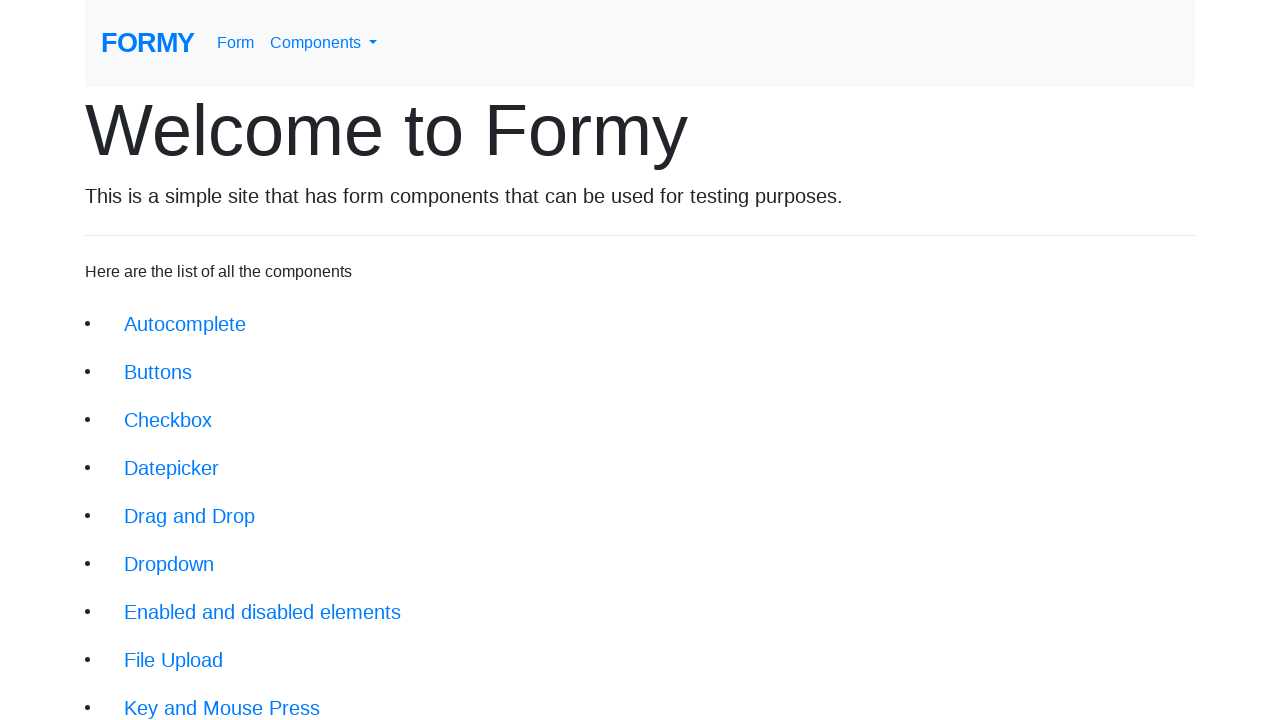

Closed the new tab
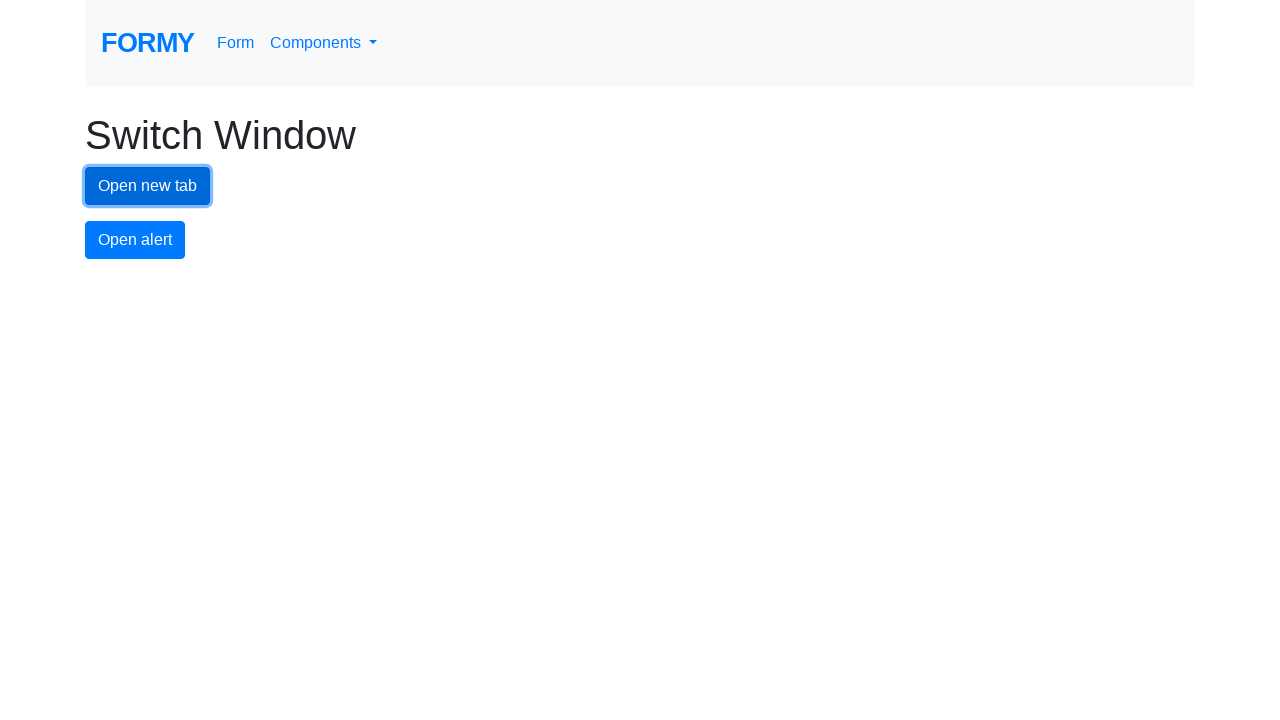

Original page remains active after closing new tab
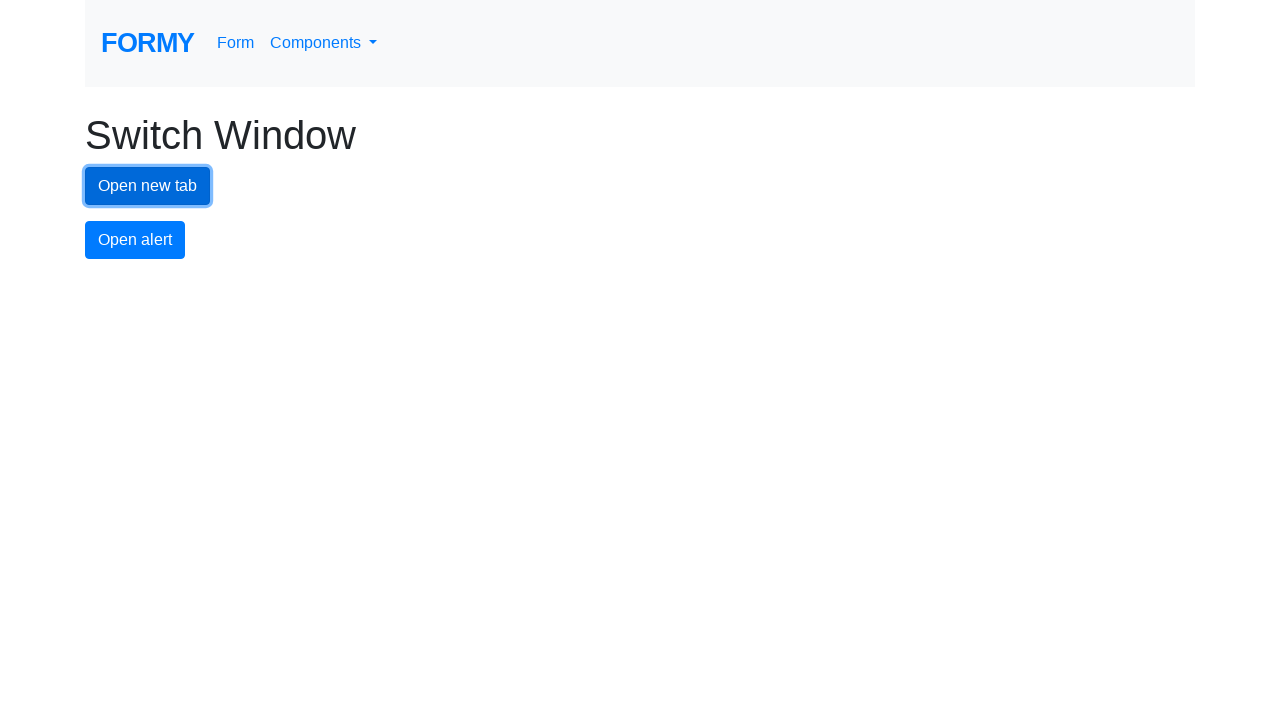

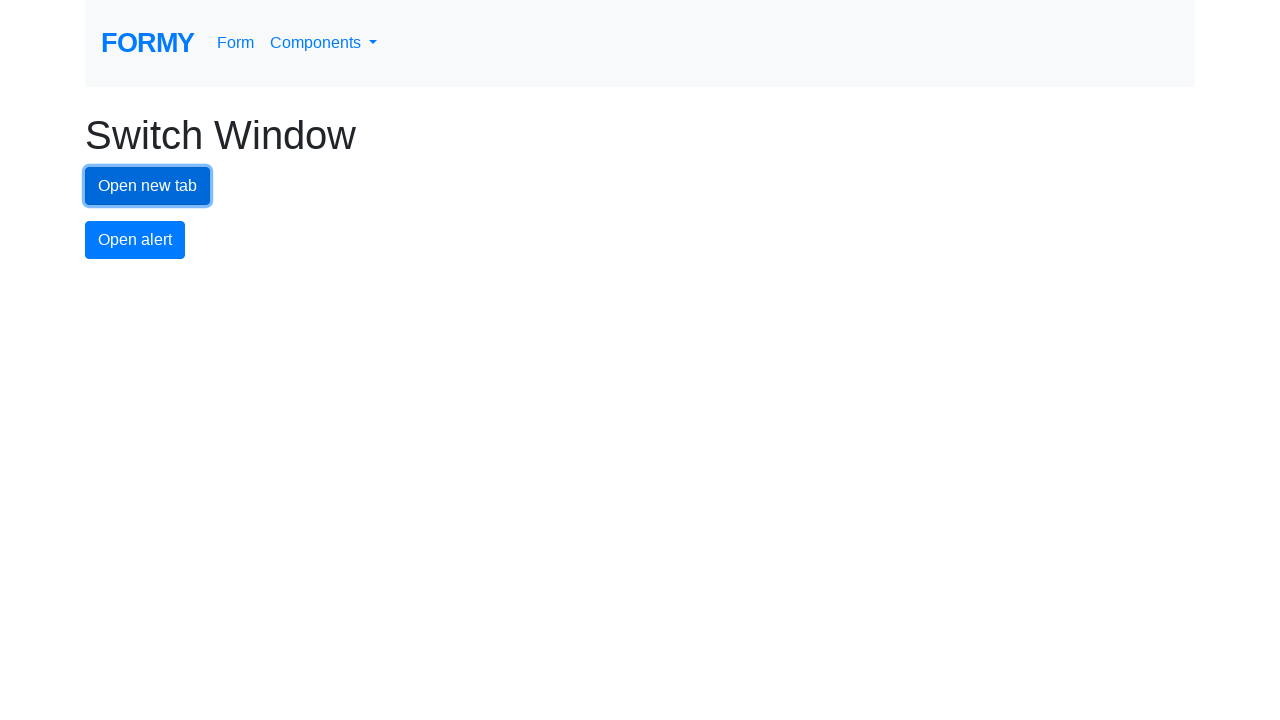